Navigates to an automation practice page and interacts with the autocomplete input field

Starting URL: https://rahulshettyacademy.com/AutomationPractice/

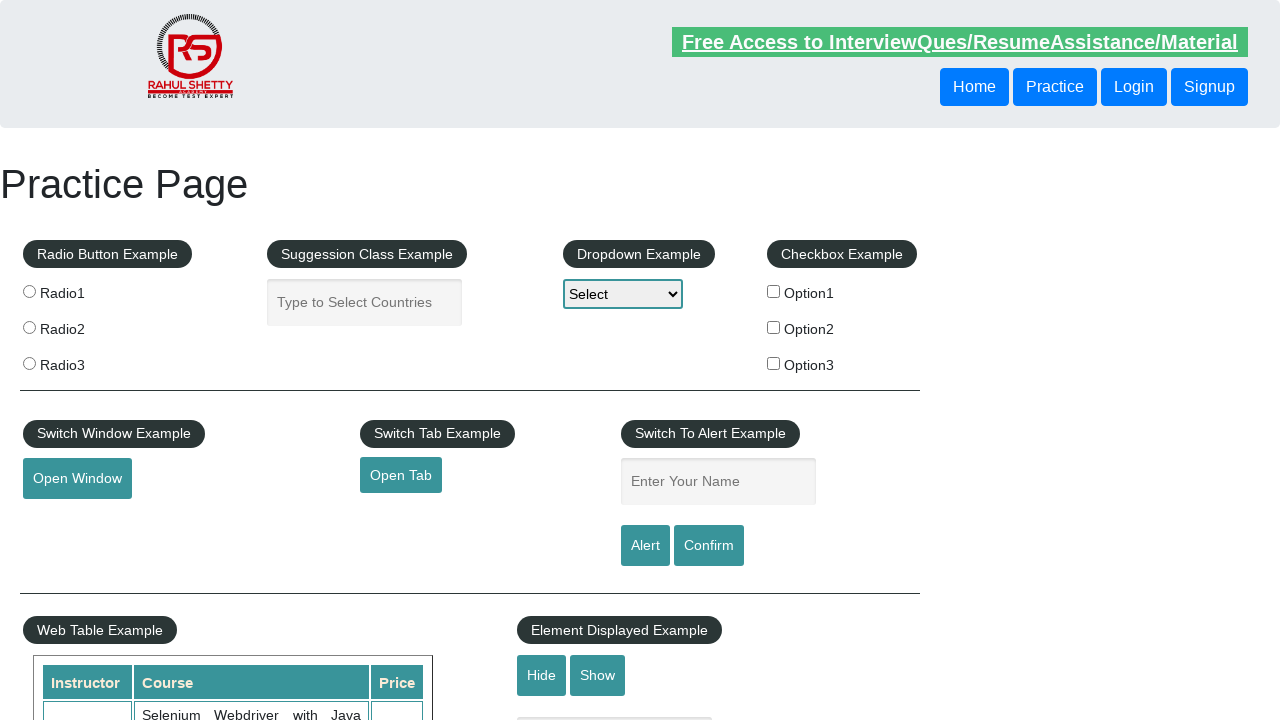

Navigated to AutomationPractice page
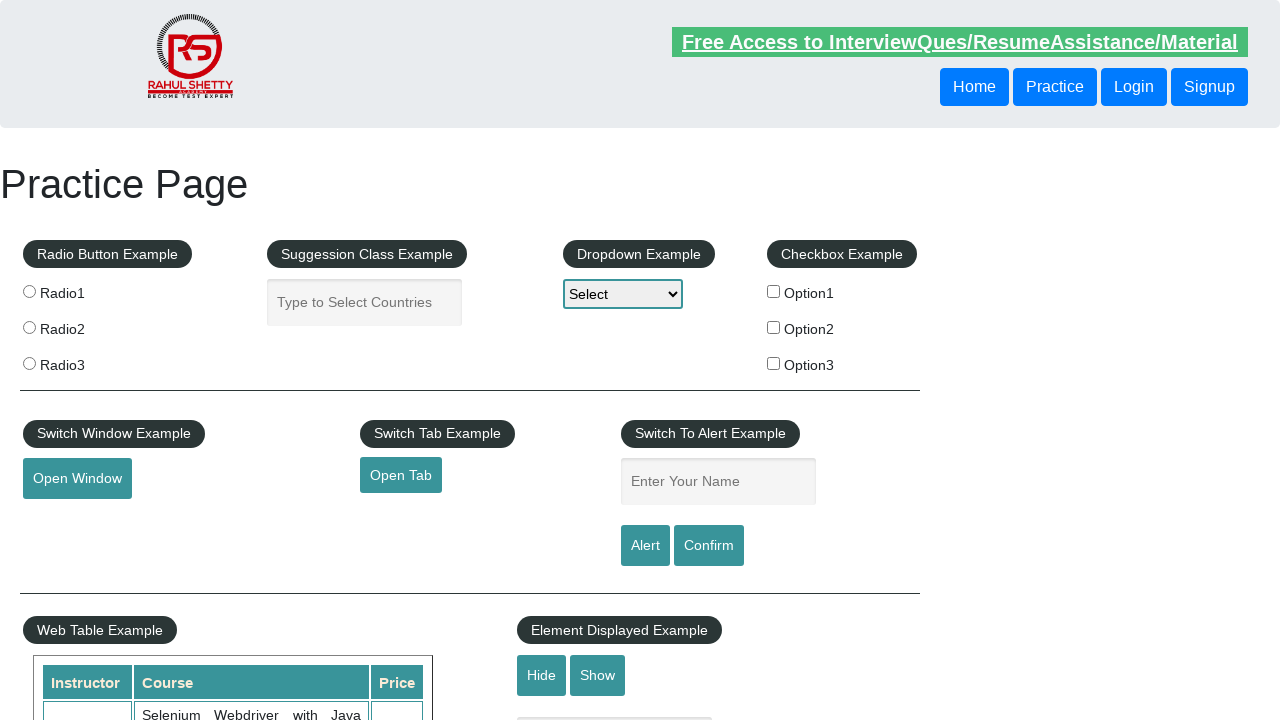

Located autocomplete input field
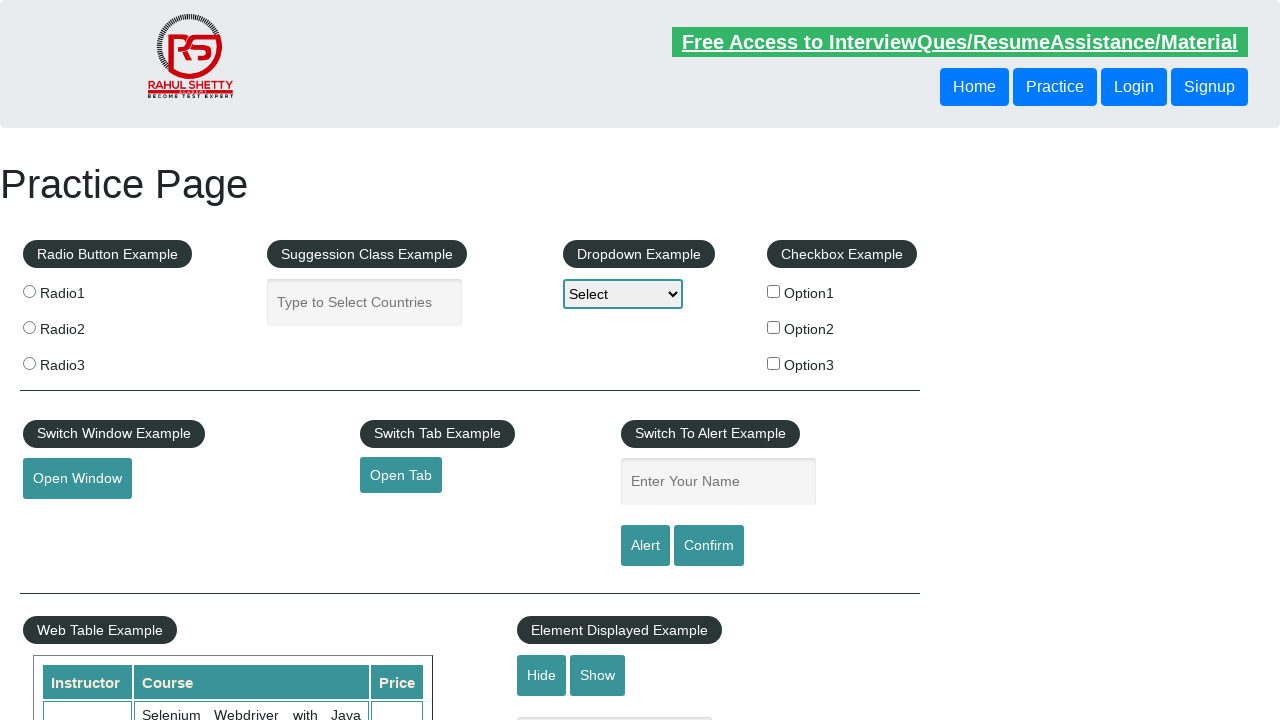

Filled autocomplete field with 'United States' on #autocomplete
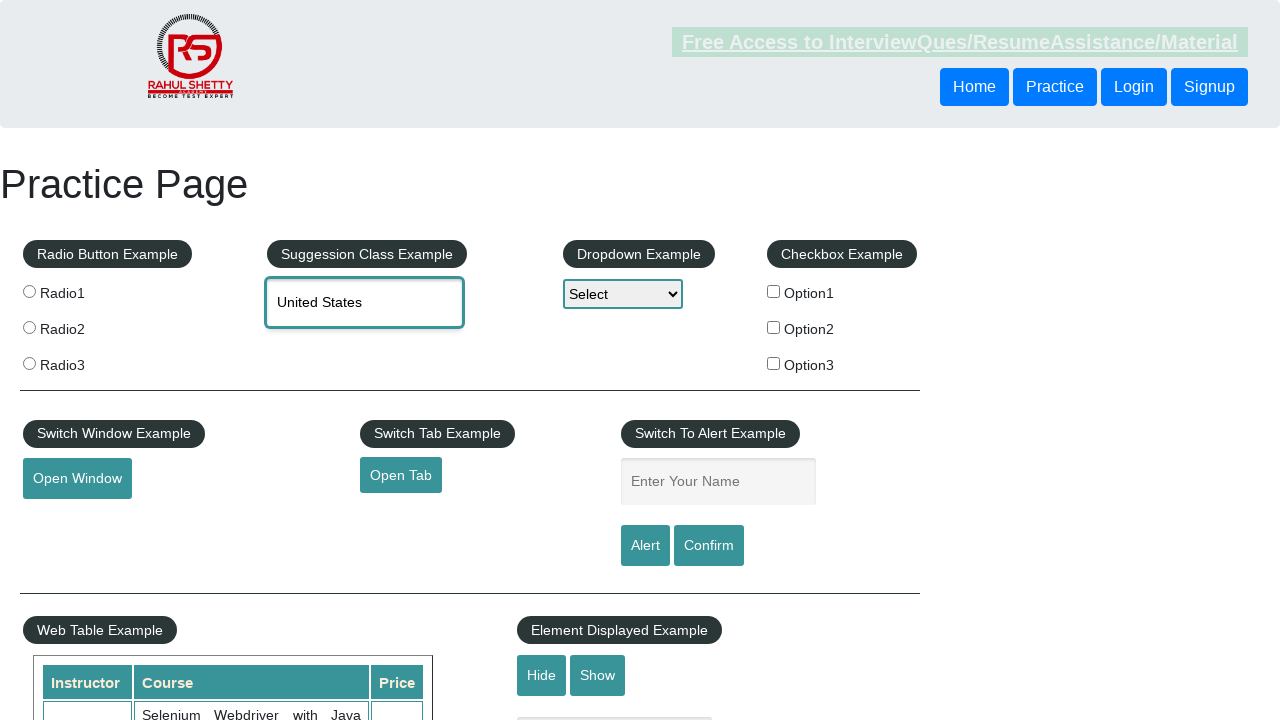

Autocomplete suggestions appeared
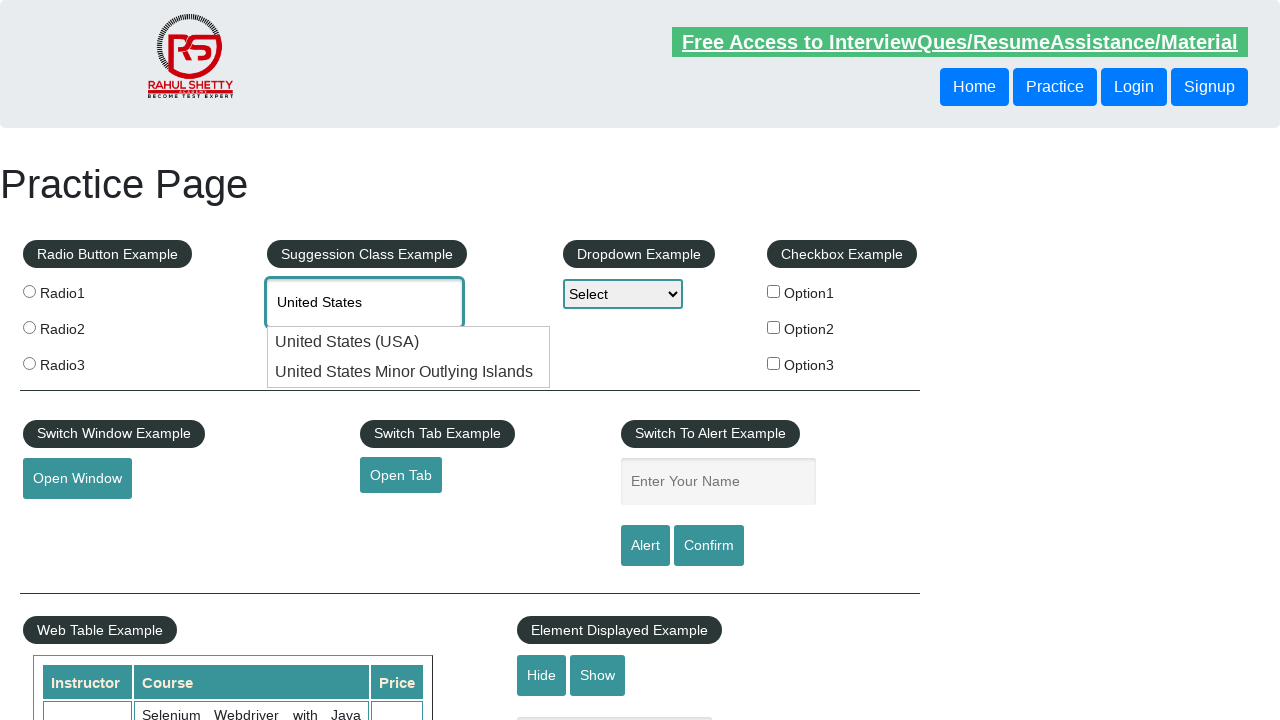

Clicked first autocomplete suggestion at (409, 342) on .ui-menu-item >> nth=0
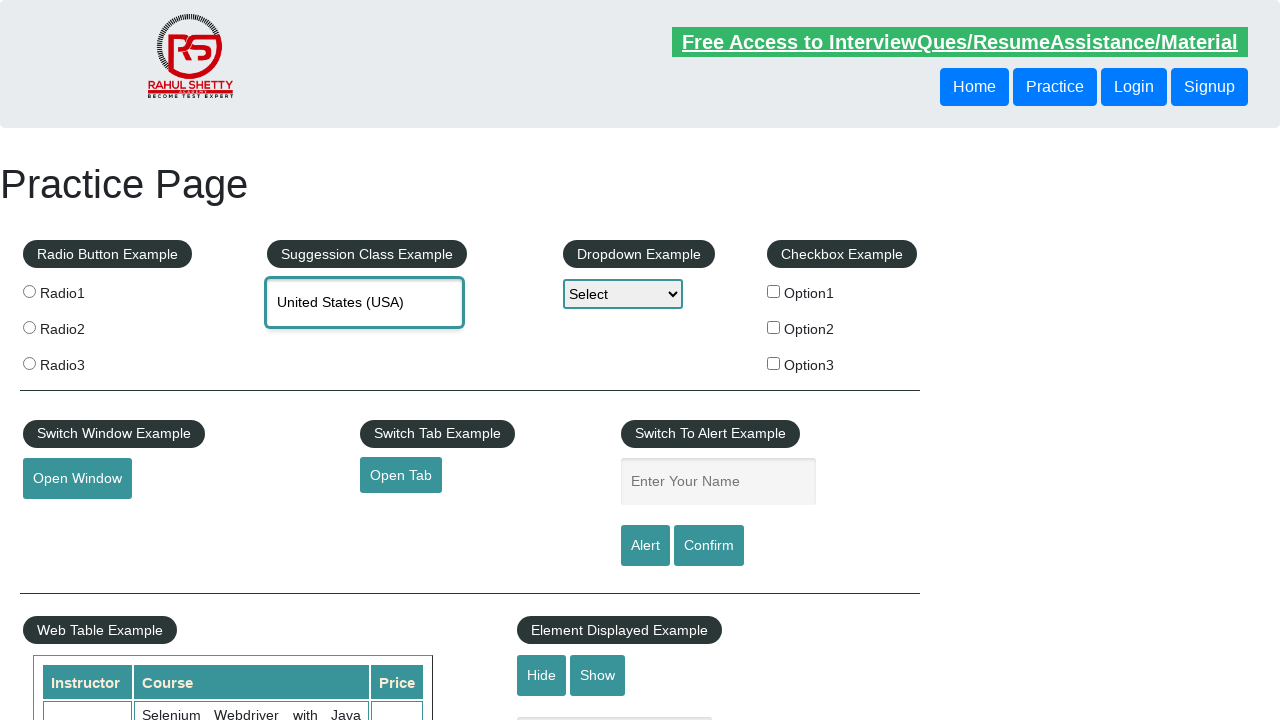

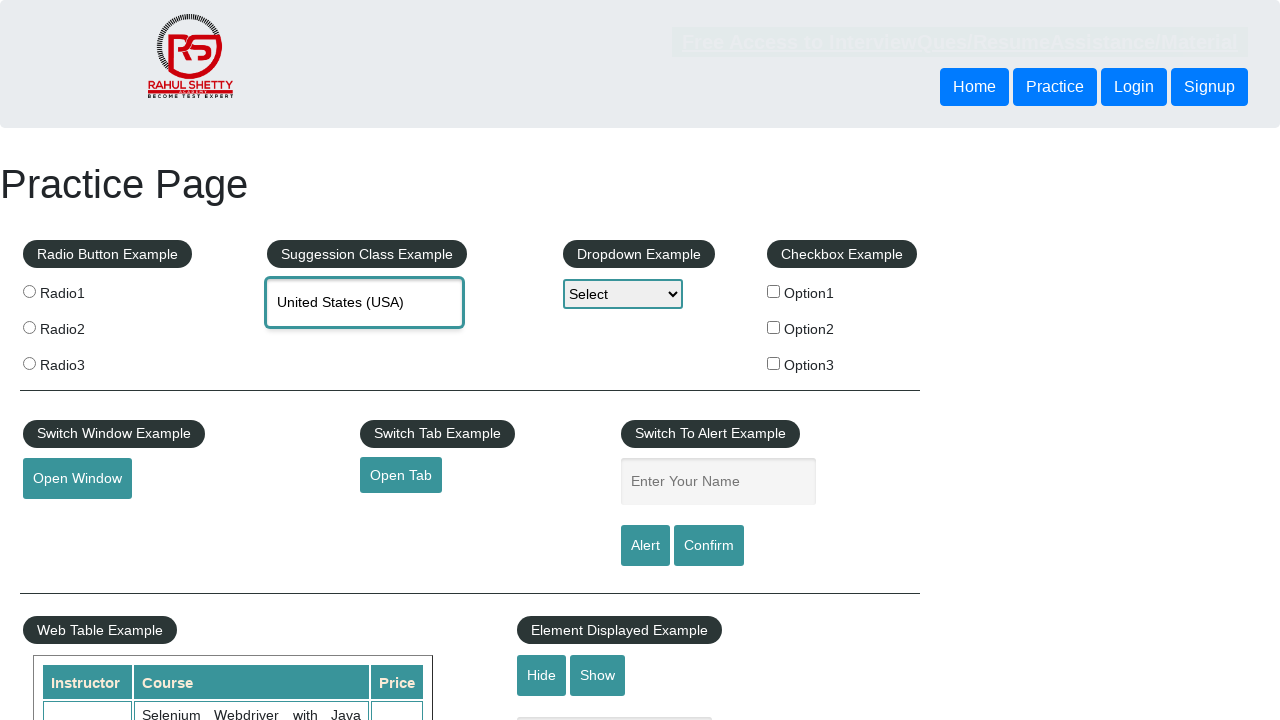